Tests that the currently applied filter link is highlighted

Starting URL: https://demo.playwright.dev/todomvc

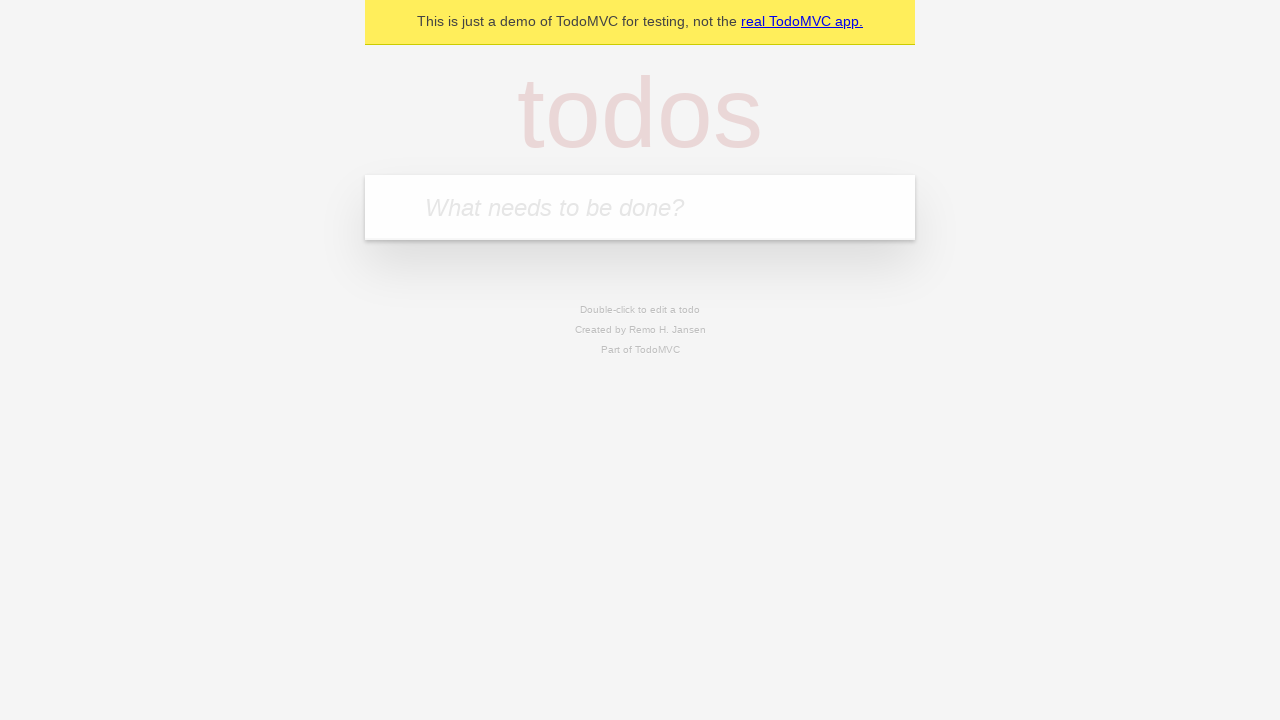

Filled todo input with 'buy some cheese' on internal:attr=[placeholder="What needs to be done?"i]
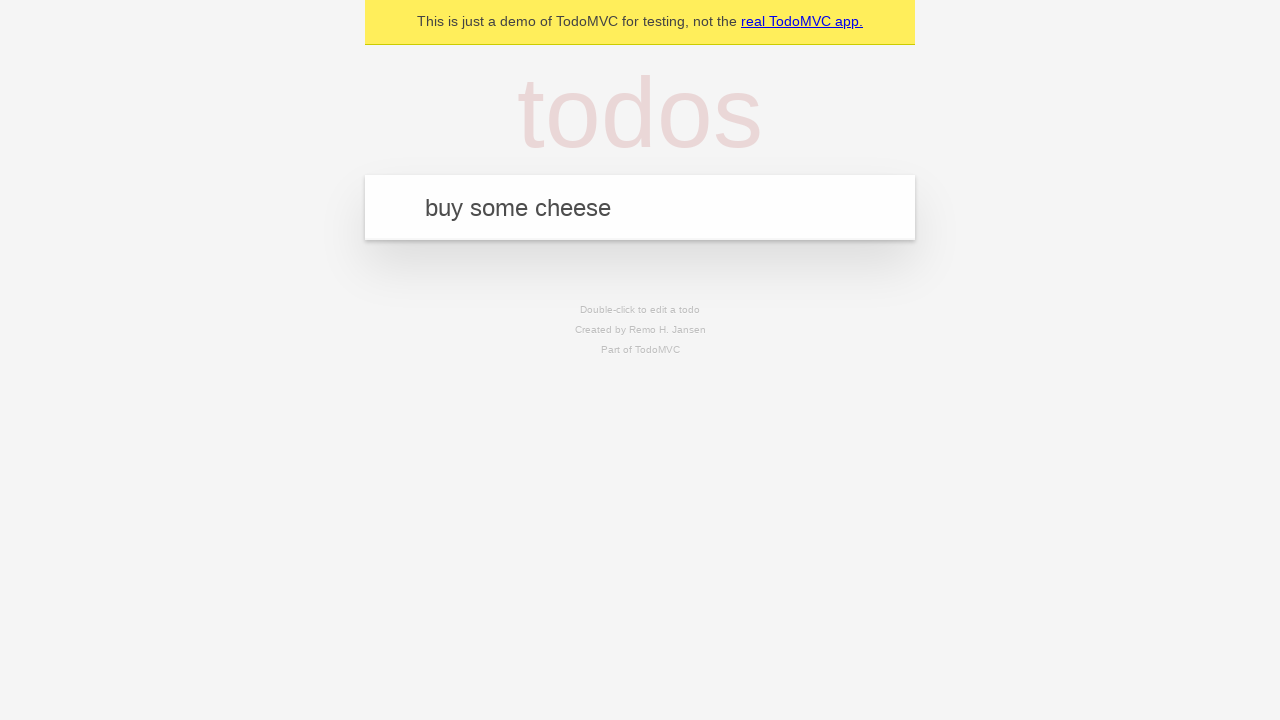

Pressed Enter to add first todo on internal:attr=[placeholder="What needs to be done?"i]
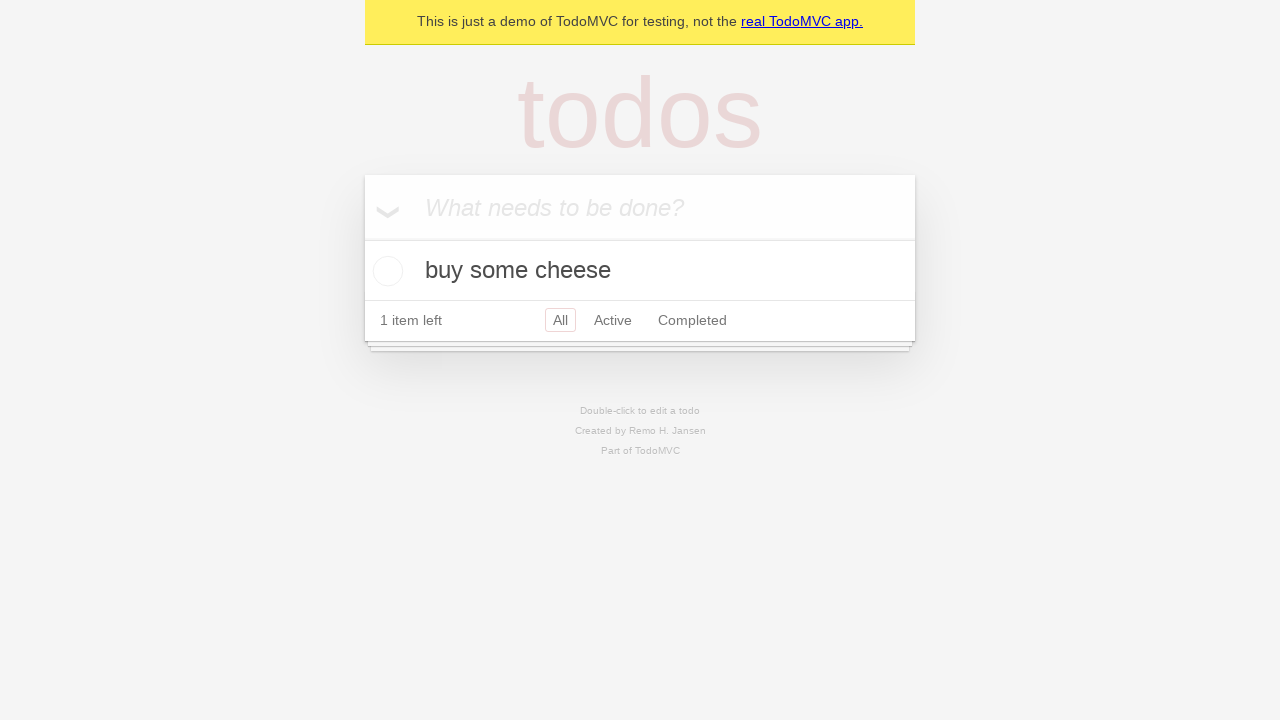

Filled todo input with 'feed the cat' on internal:attr=[placeholder="What needs to be done?"i]
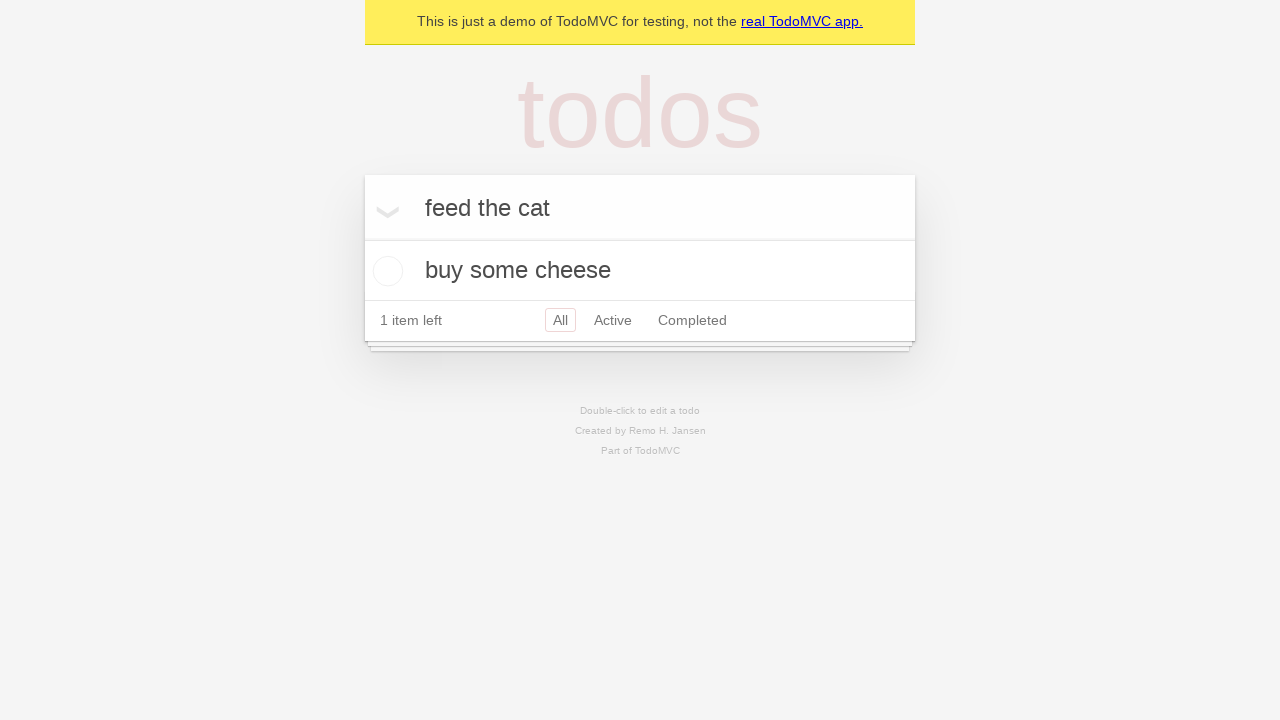

Pressed Enter to add second todo on internal:attr=[placeholder="What needs to be done?"i]
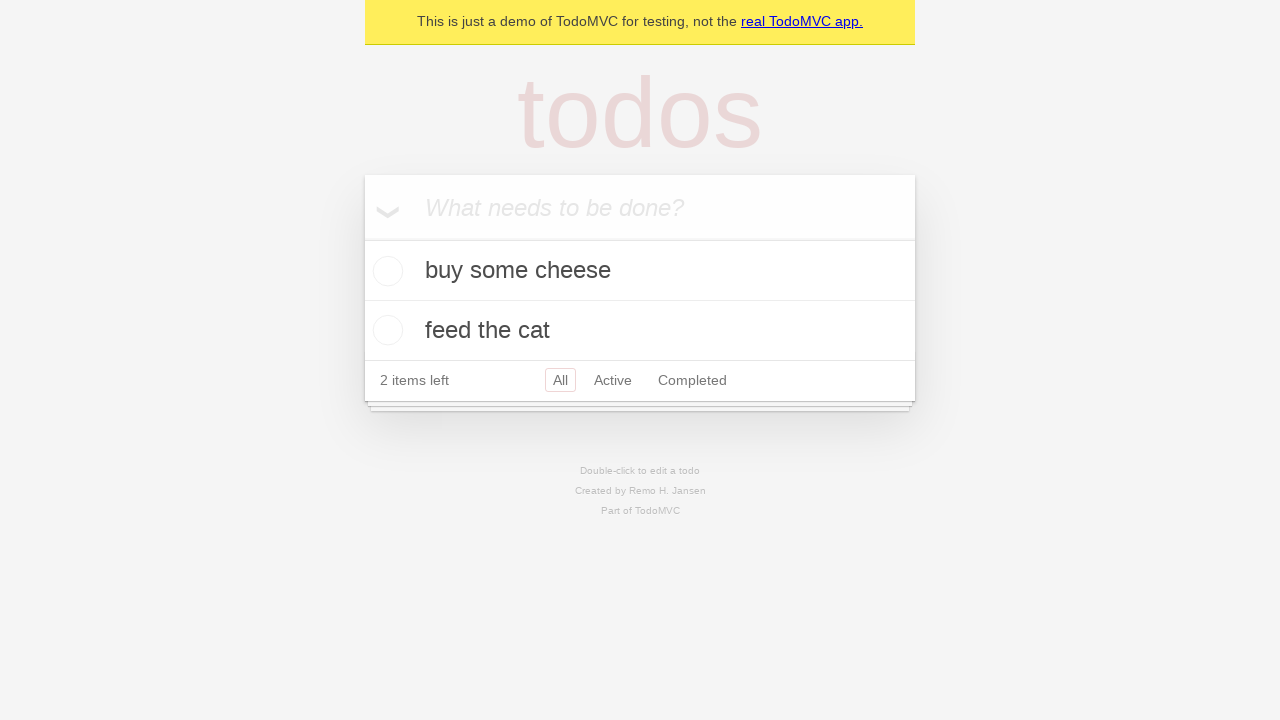

Filled todo input with 'book a doctors appointment' on internal:attr=[placeholder="What needs to be done?"i]
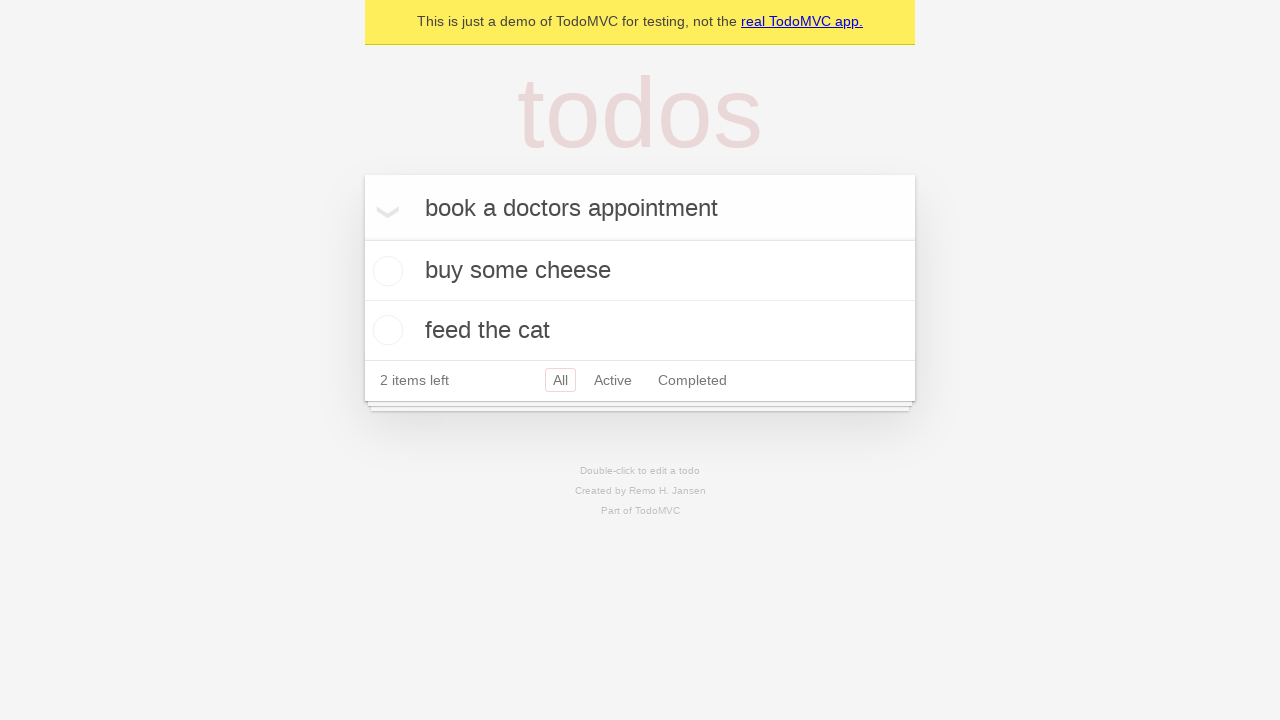

Pressed Enter to add third todo on internal:attr=[placeholder="What needs to be done?"i]
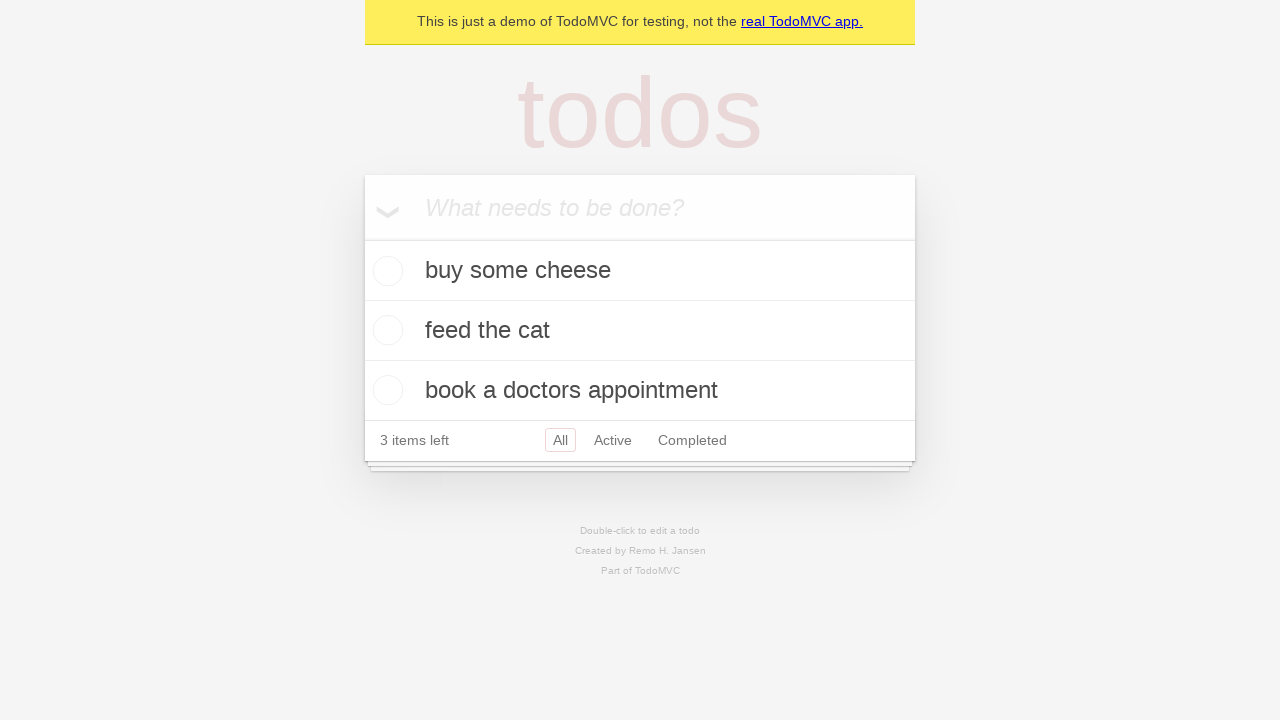

Clicked Active filter link at (613, 440) on internal:role=link[name="Active"i]
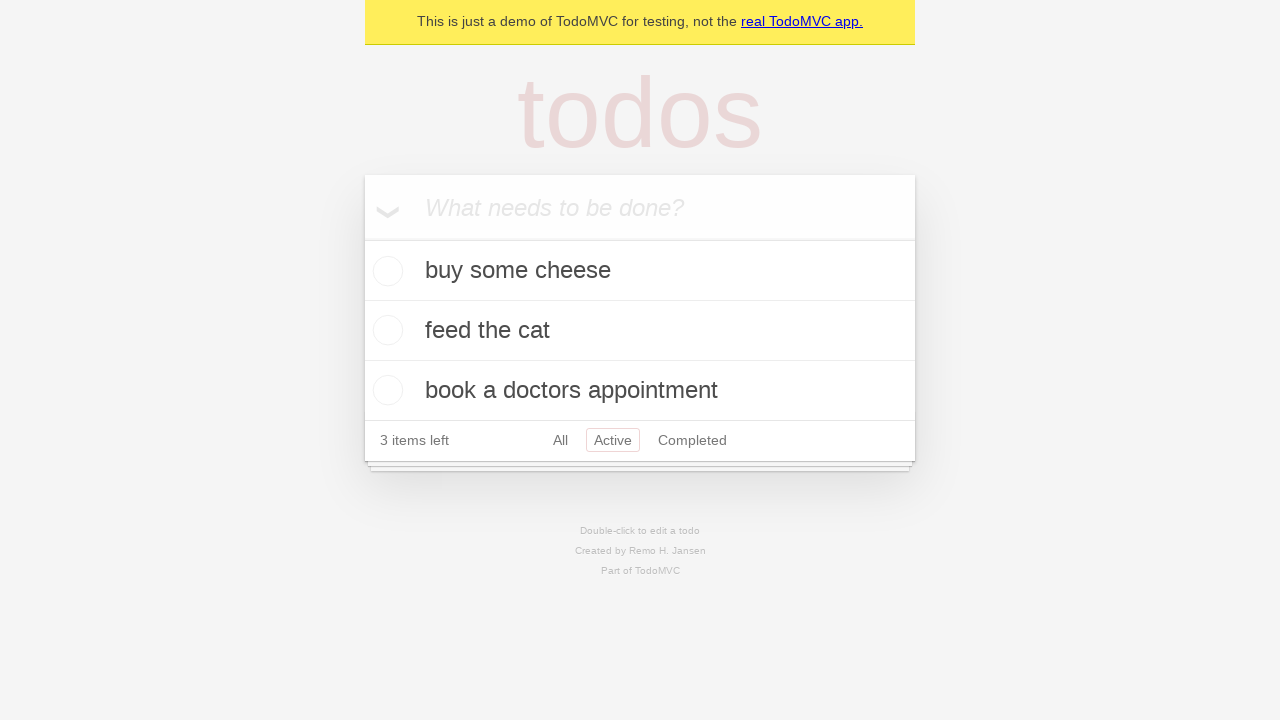

Clicked Completed filter link to verify it becomes highlighted as the currently applied filter at (692, 440) on internal:role=link[name="Completed"i]
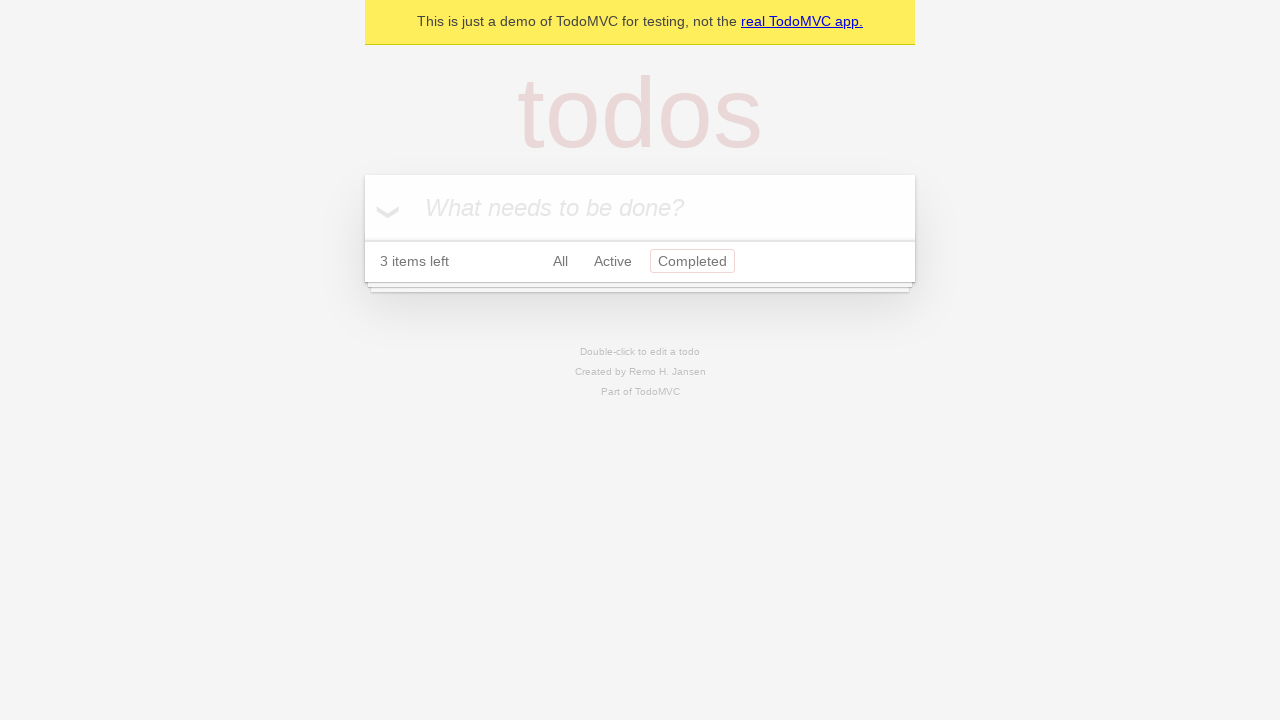

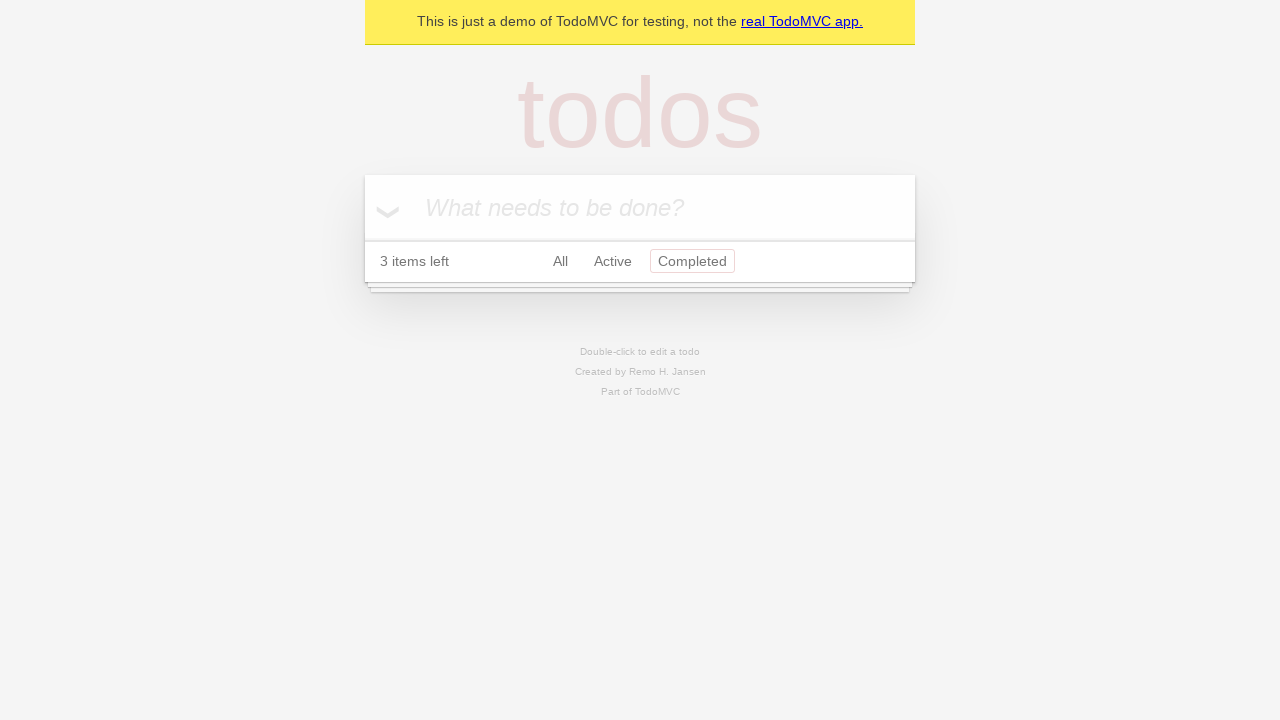